Tests static dropdown selection on a registration form by selecting options using different methods: by value, by label, and by index.

Starting URL: https://demo.automationtesting.in/Register.html

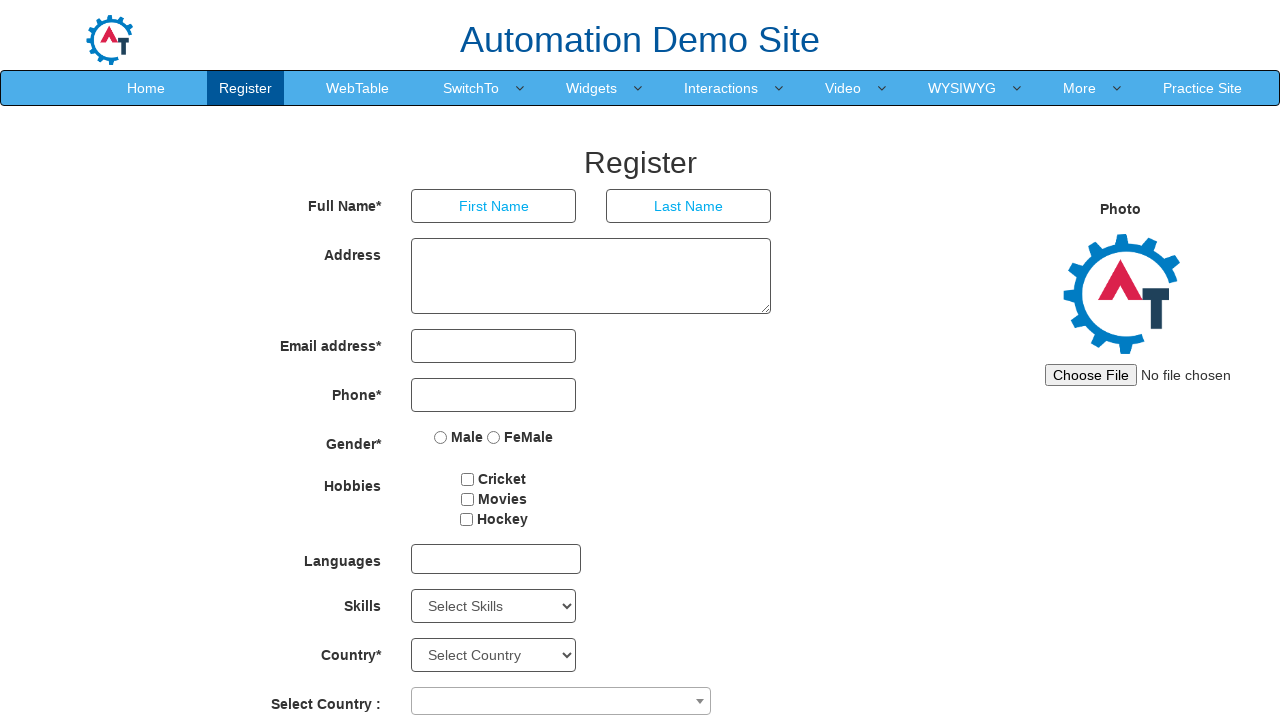

Navigated to registration form page
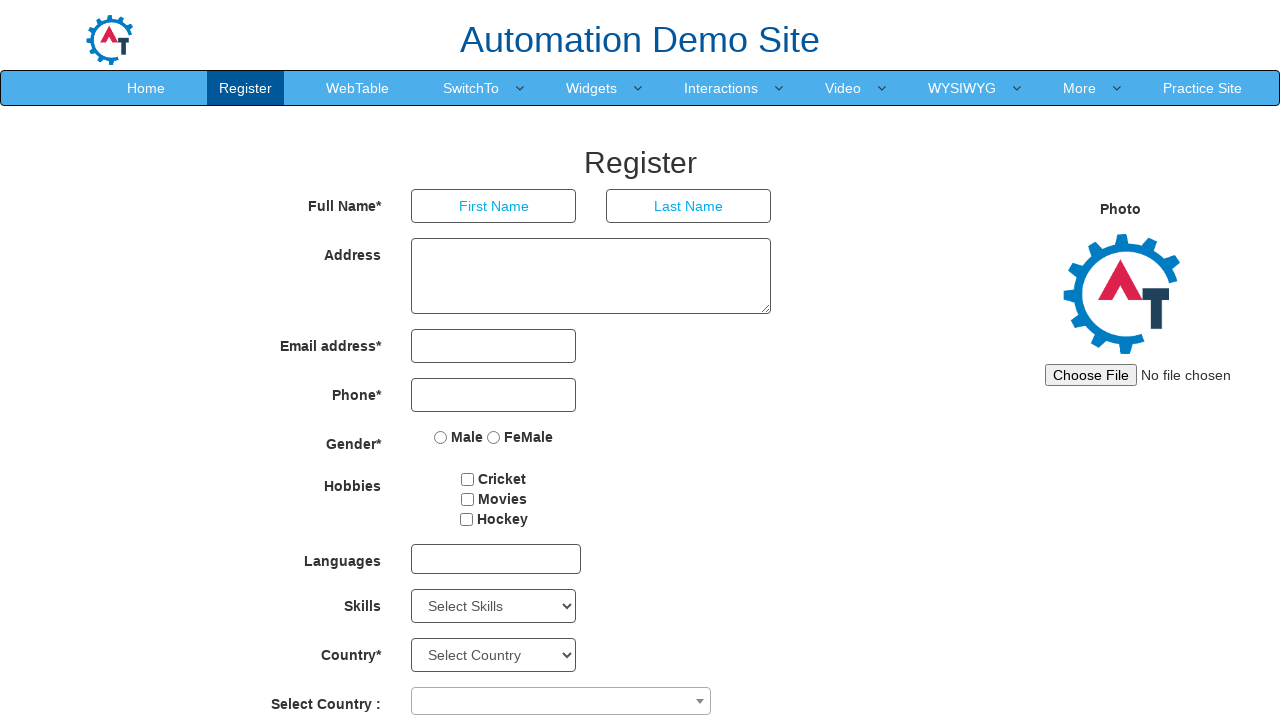

Selected 'APIs' option from Skills dropdown by value on #Skills
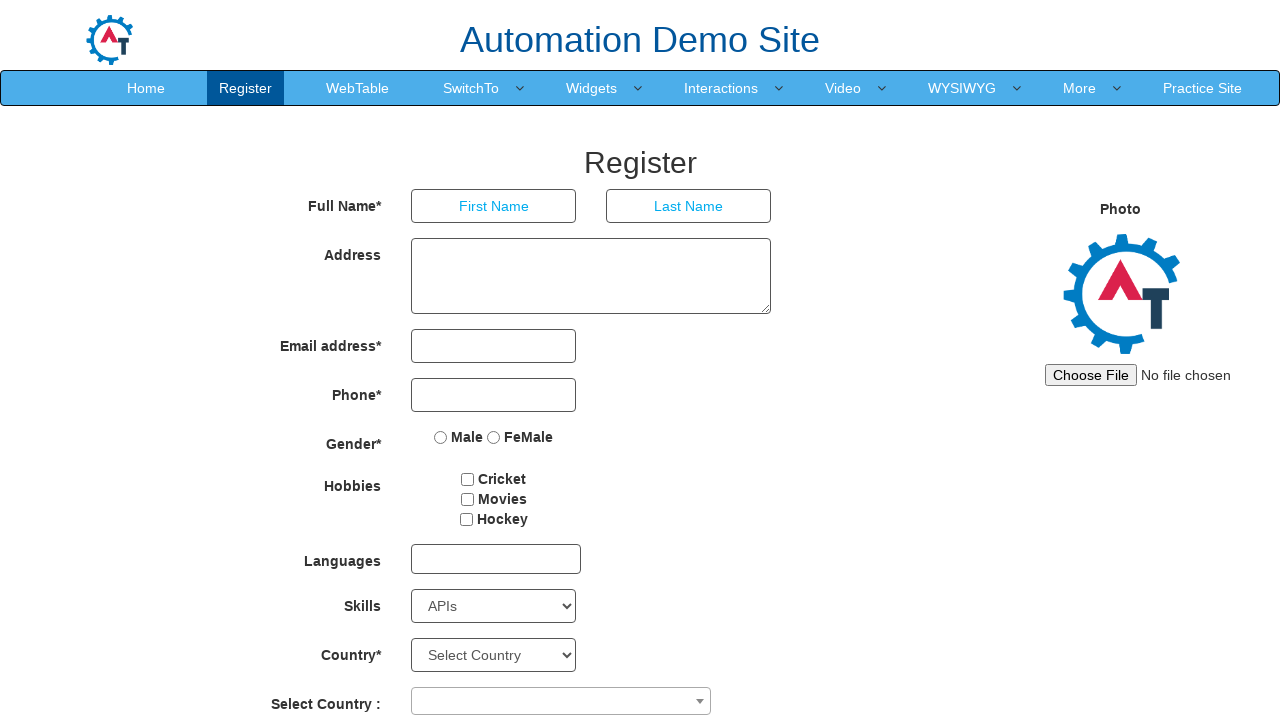

Selected 'Art Design' option from Skills dropdown by label on #Skills
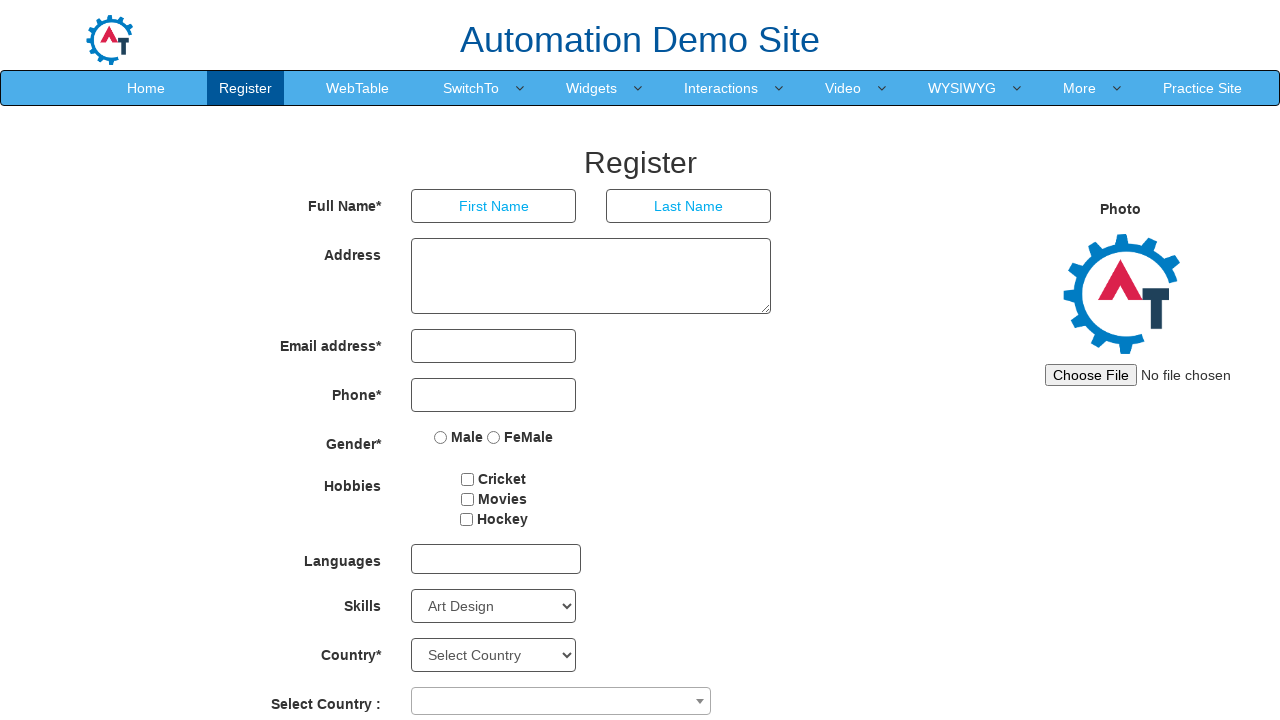

Selected option at index 3 from Skills dropdown on #Skills
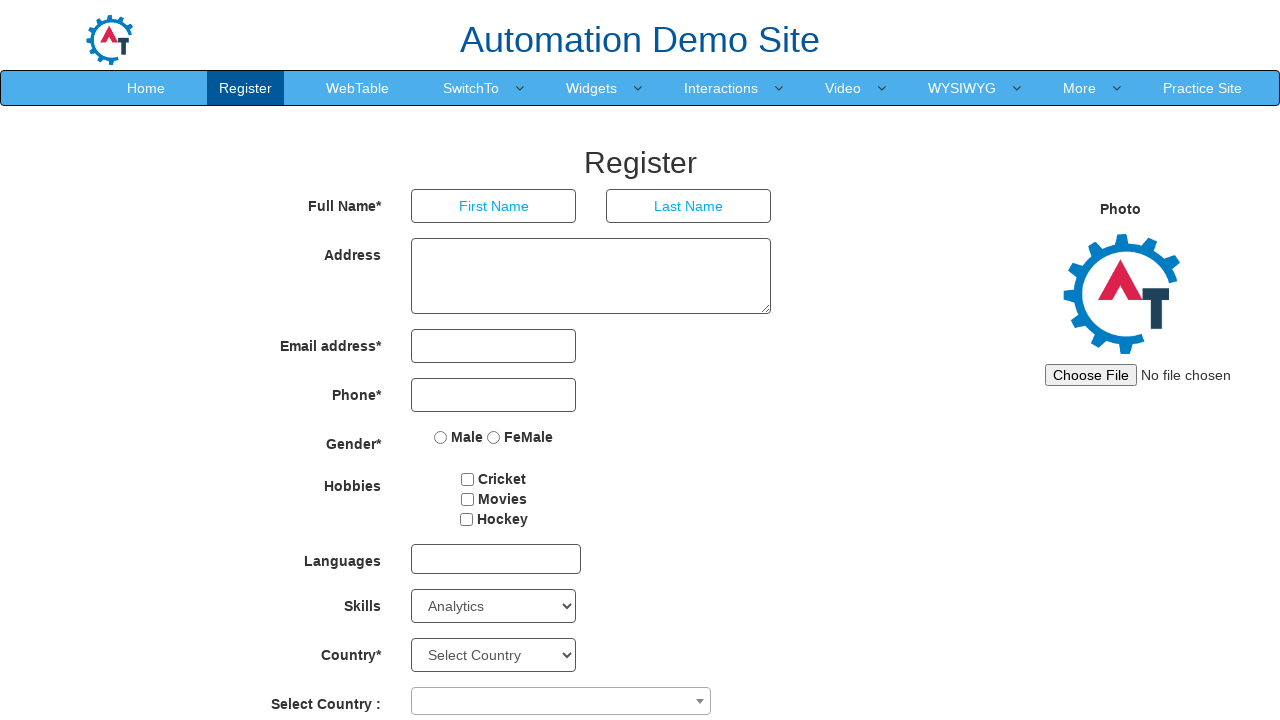

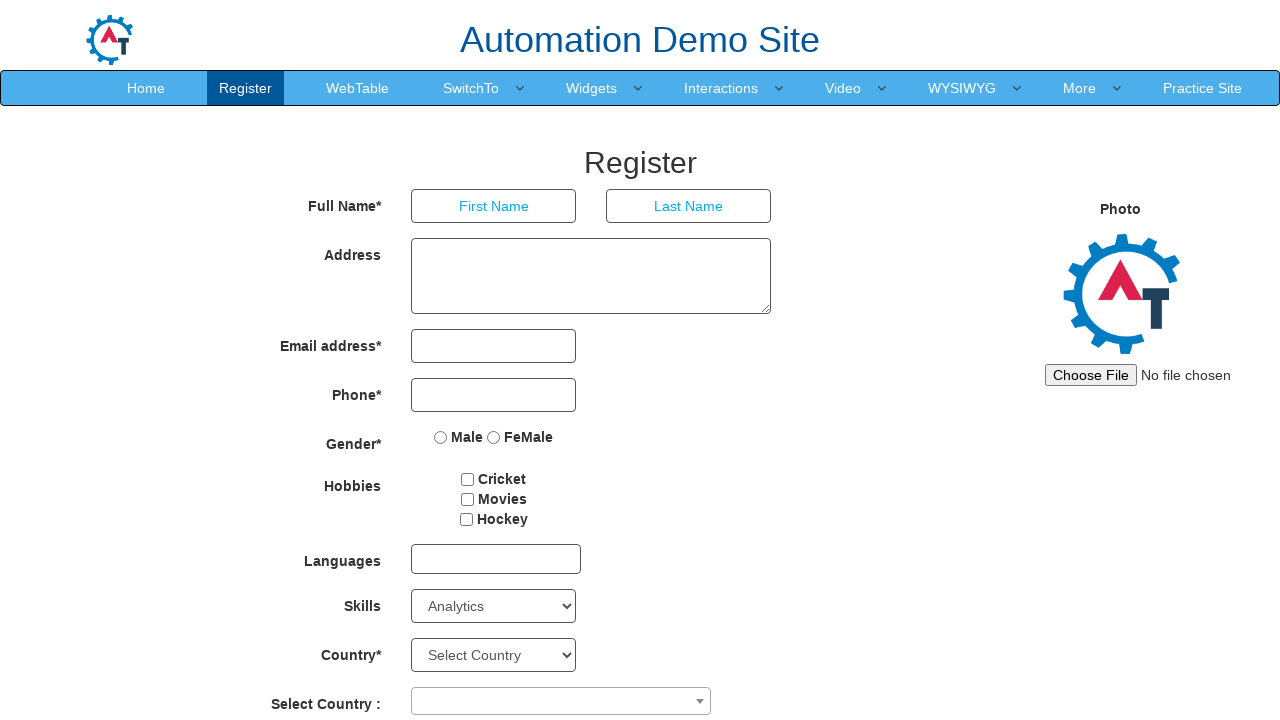